Clicks on the "Web form" link and verifies navigation to the correct page

Starting URL: https://bonigarcia.dev/selenium-webdriver-java/

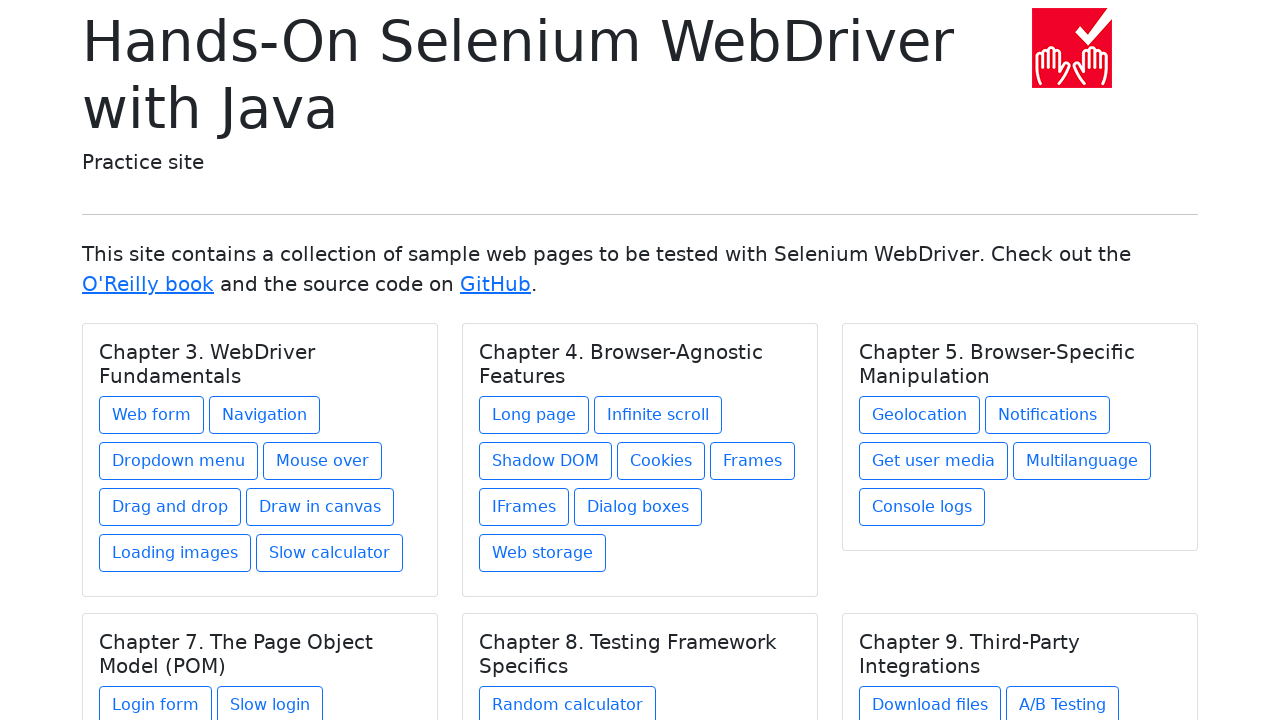

Clicked on the 'Web form' link at (152, 415) on text=Web form
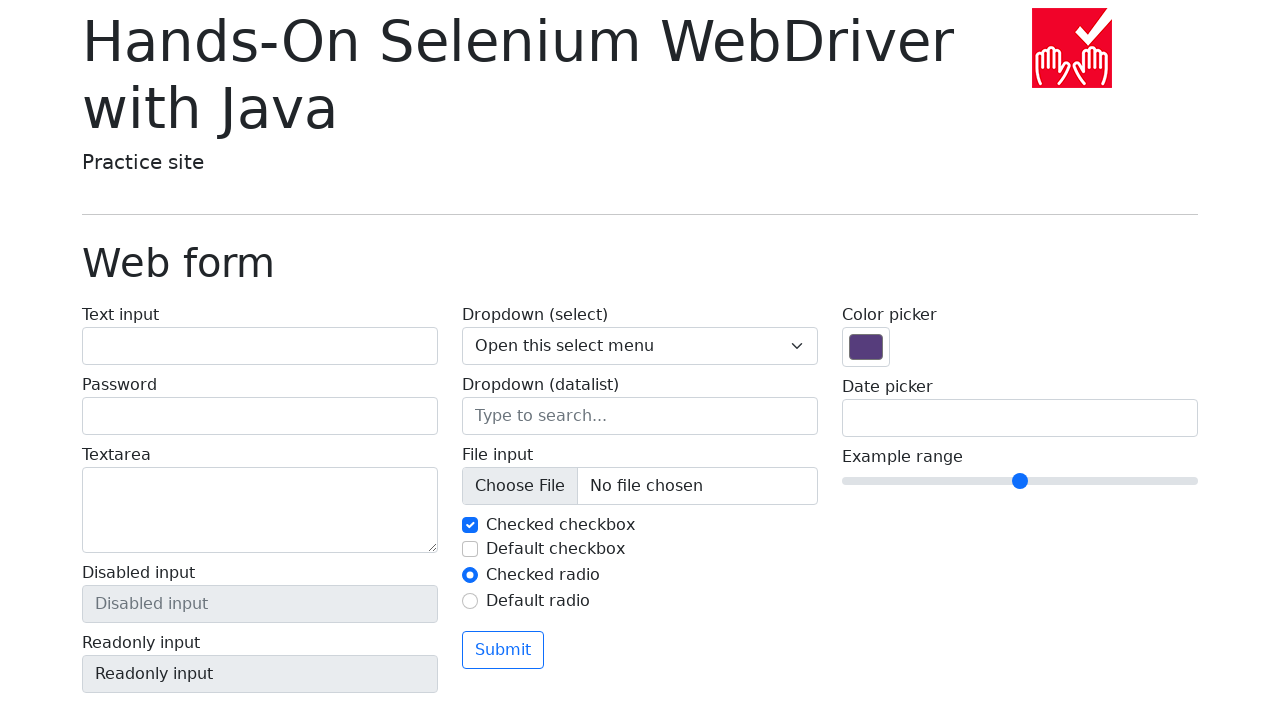

Navigation to web-form.html completed
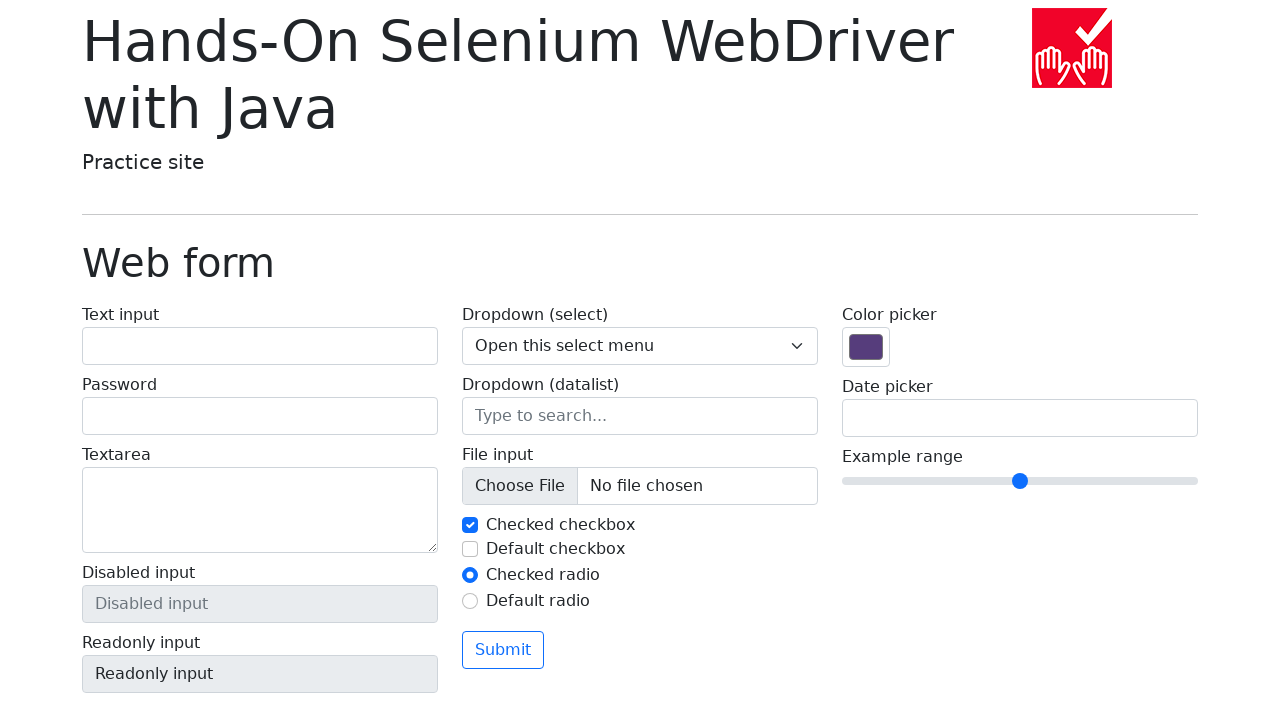

Page title element '.display-6' is visible
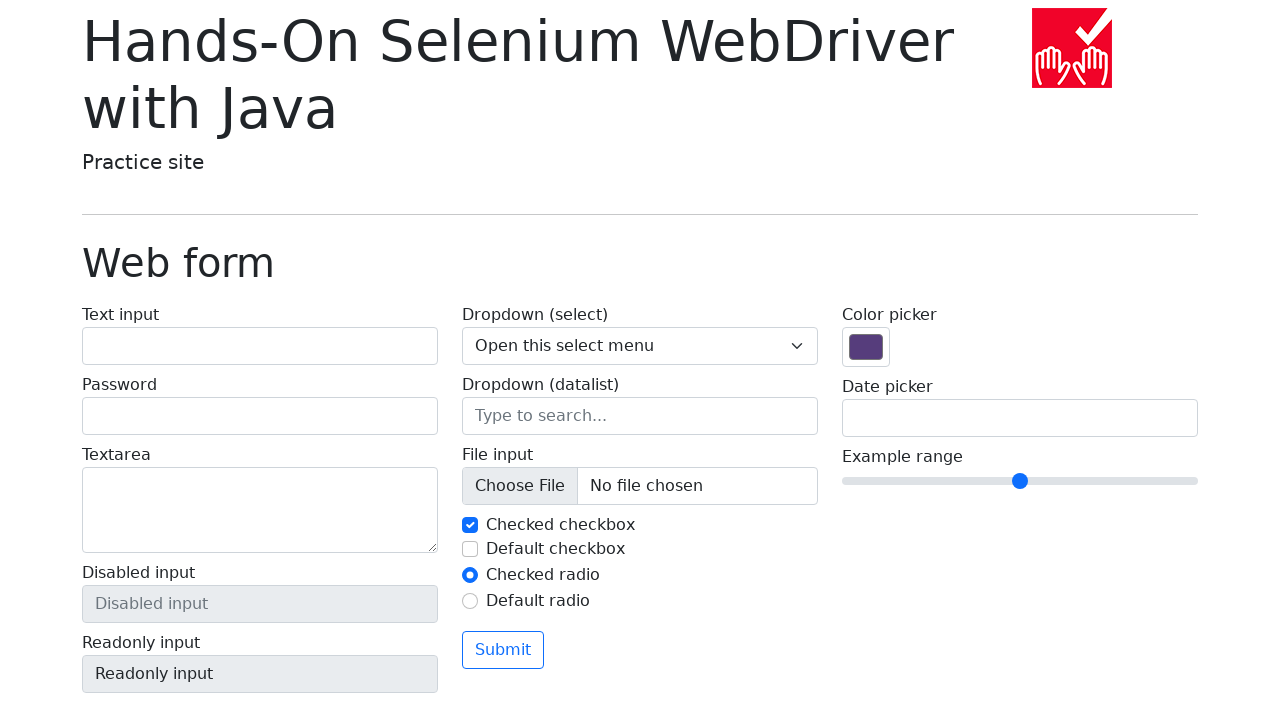

Located the page title element
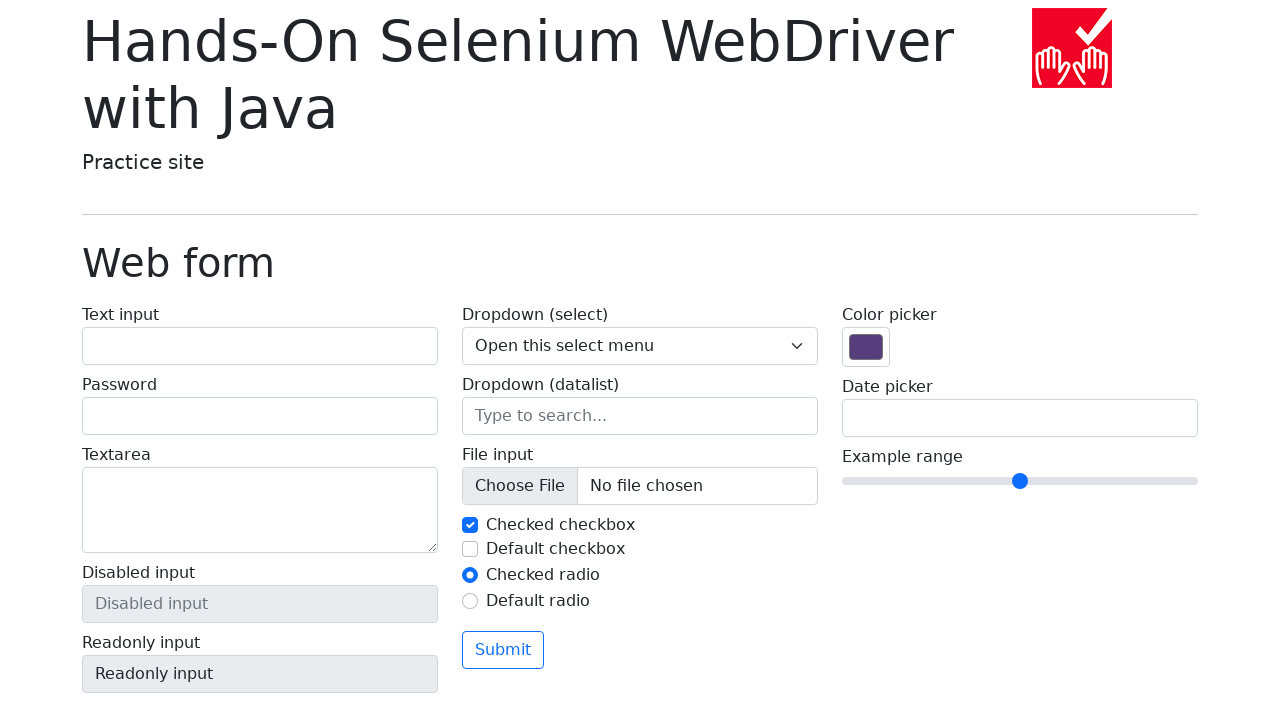

Verified page title is 'Web form'
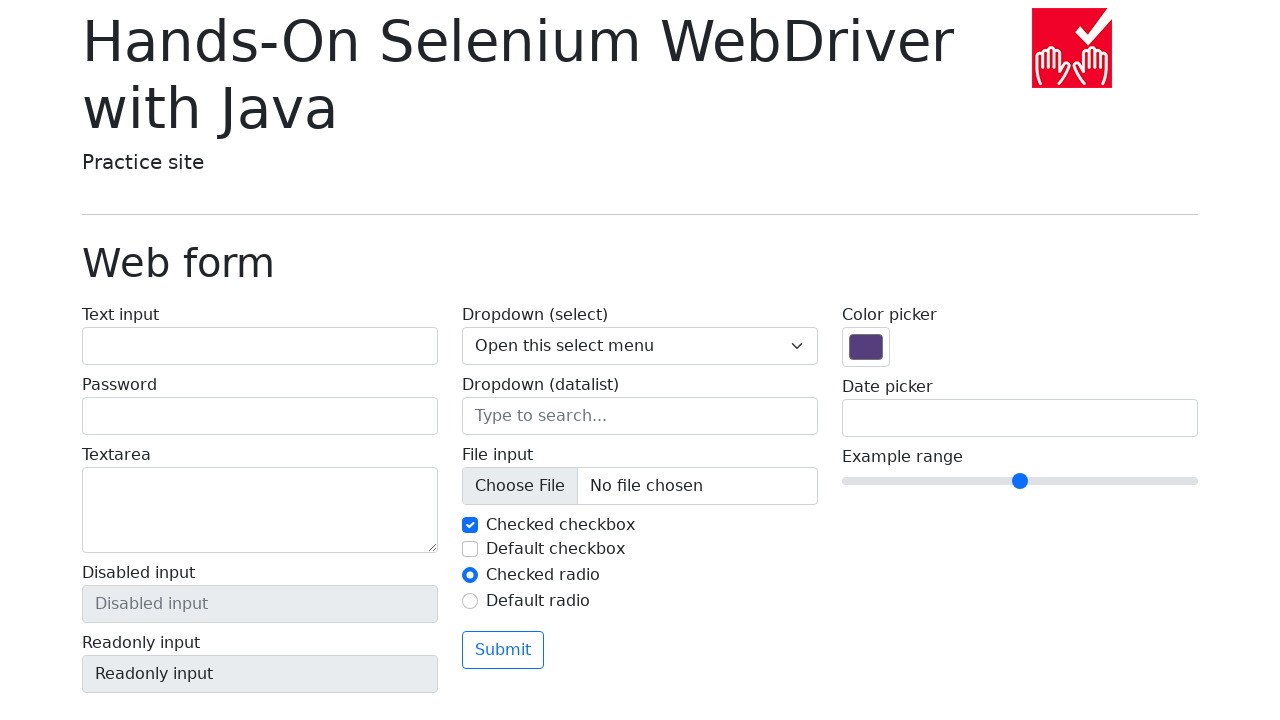

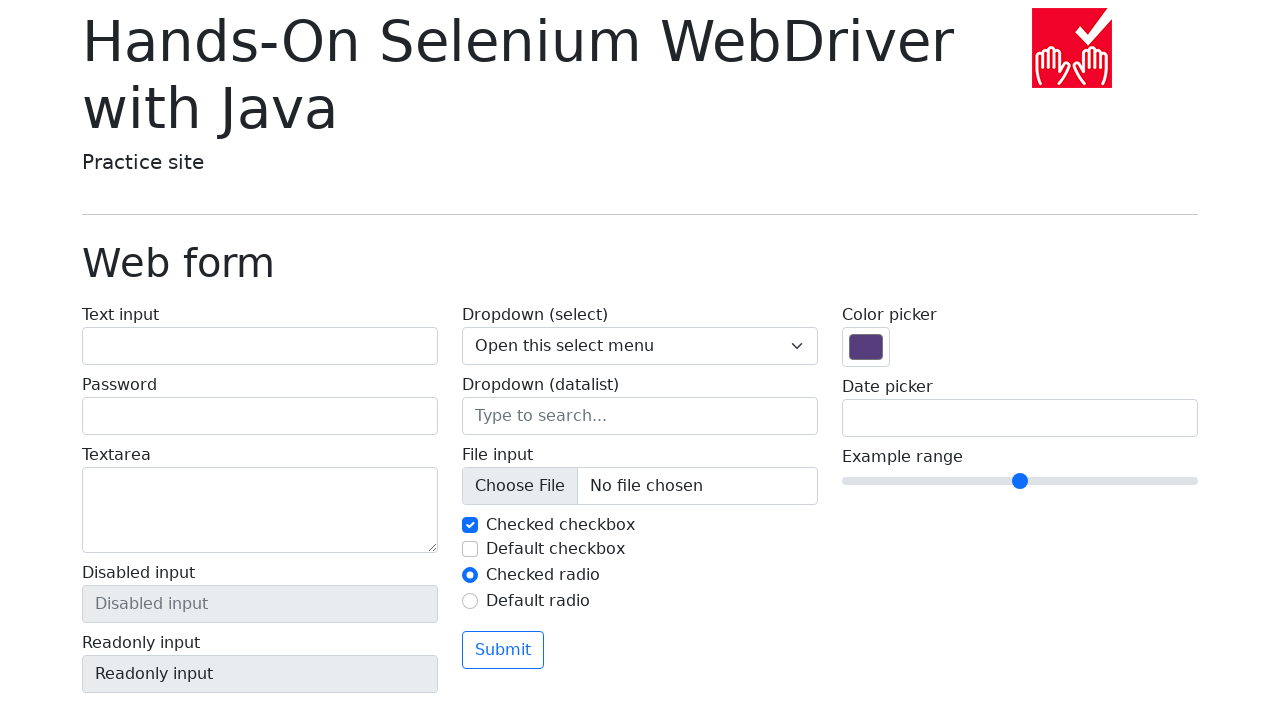